Tests JavaScript alert handling by clicking a button that triggers an alert, accepting the alert, and verifying the success message is displayed

Starting URL: http://practice.cydeo.com/javascript_alerts

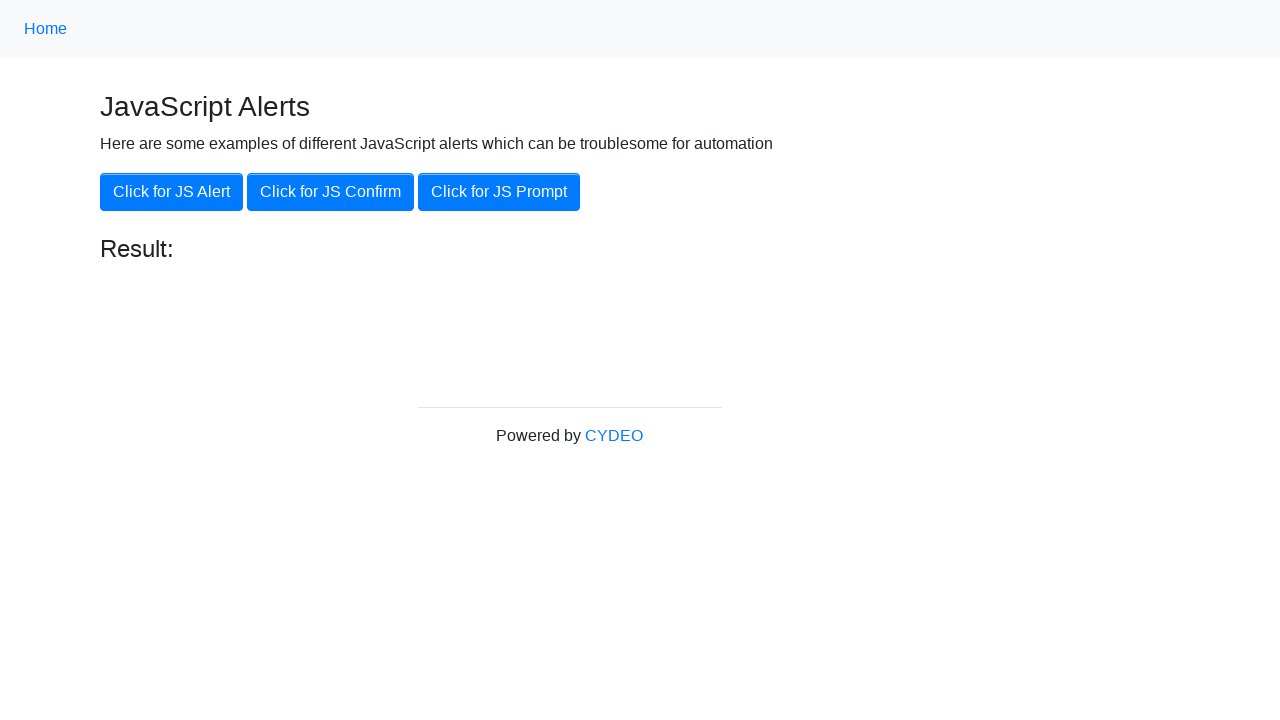

Clicked 'Click for JS Alert' button at (172, 192) on xpath=//button[.='Click for JS Alert']
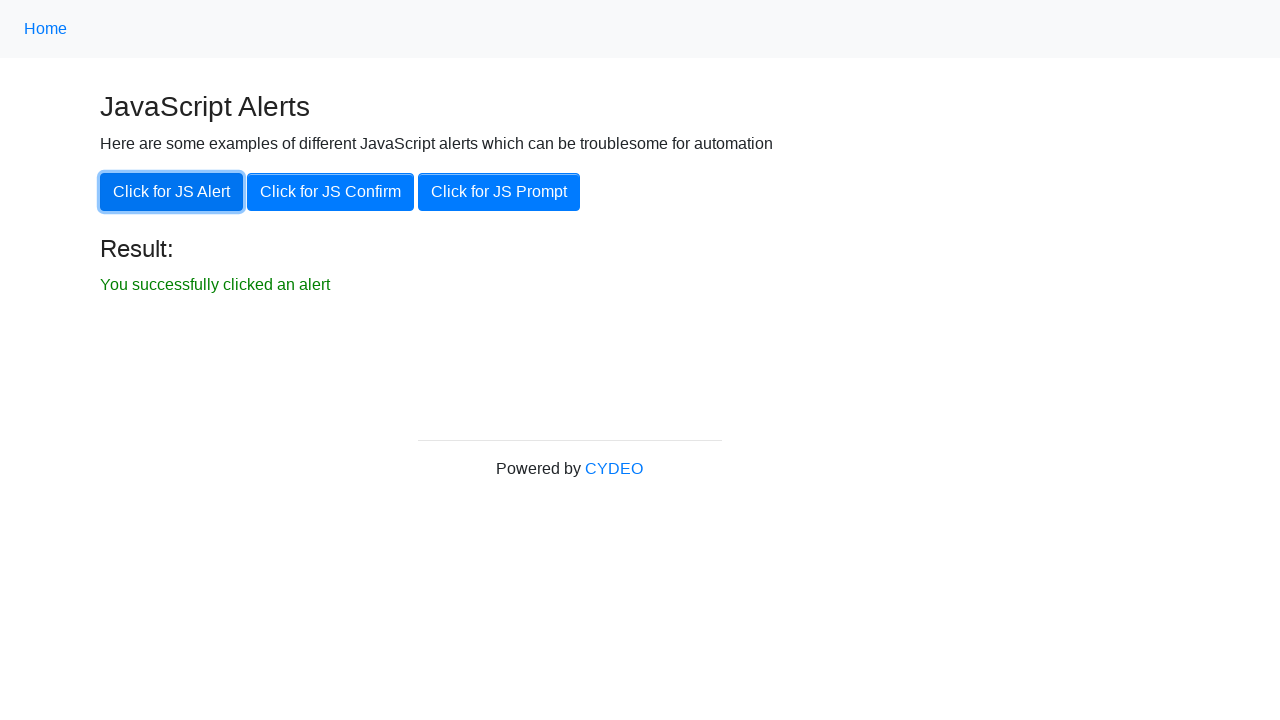

Set up dialog handler to accept JavaScript alert
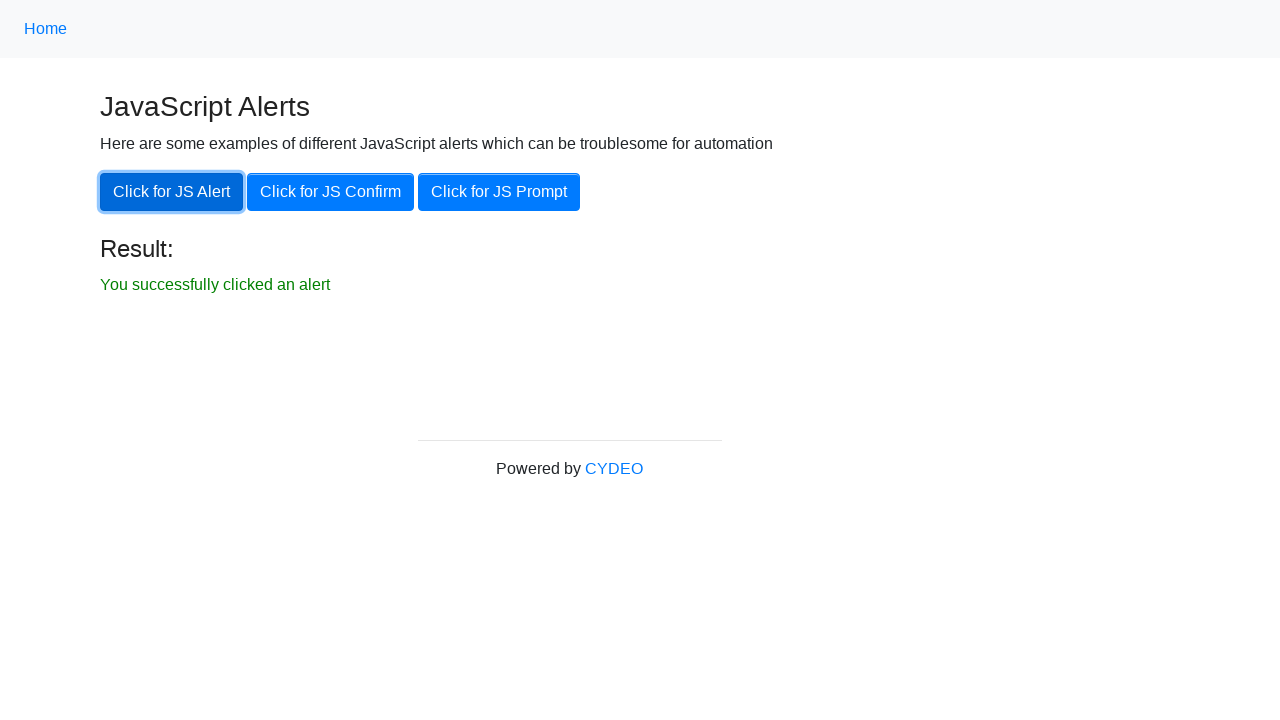

Success message element became visible
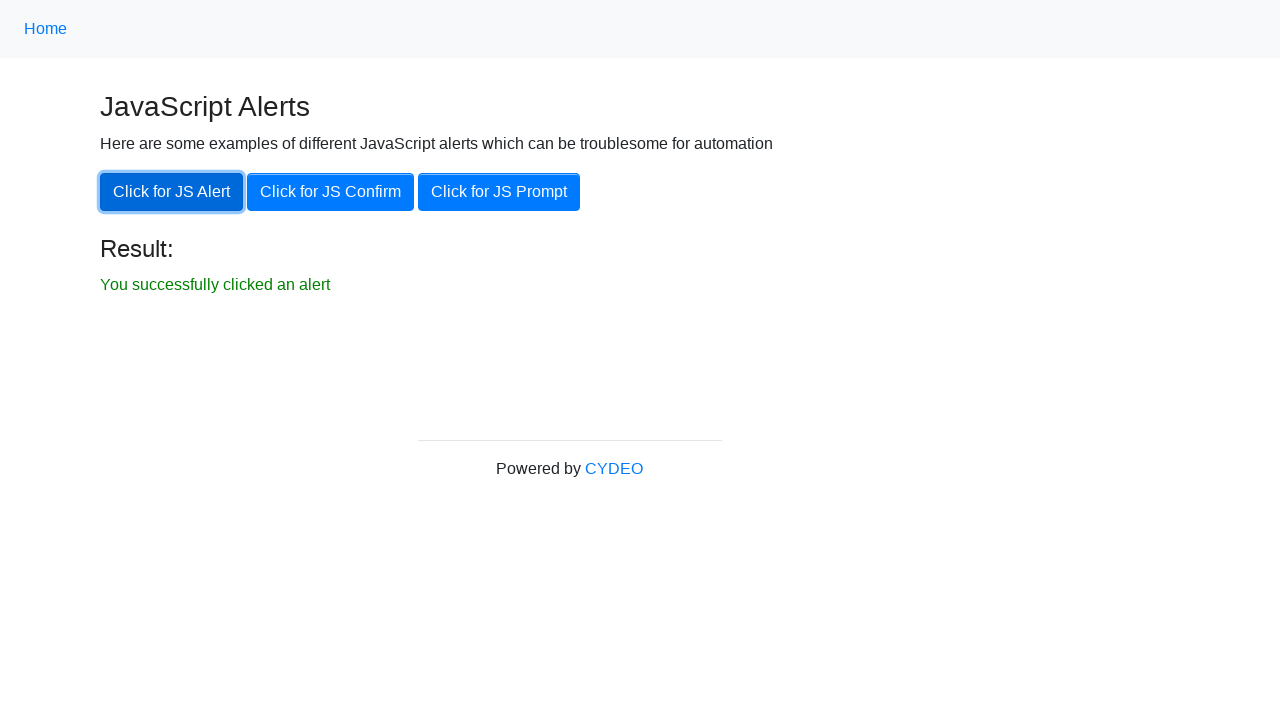

Verified success message text: 'You successfully clicked an alert'
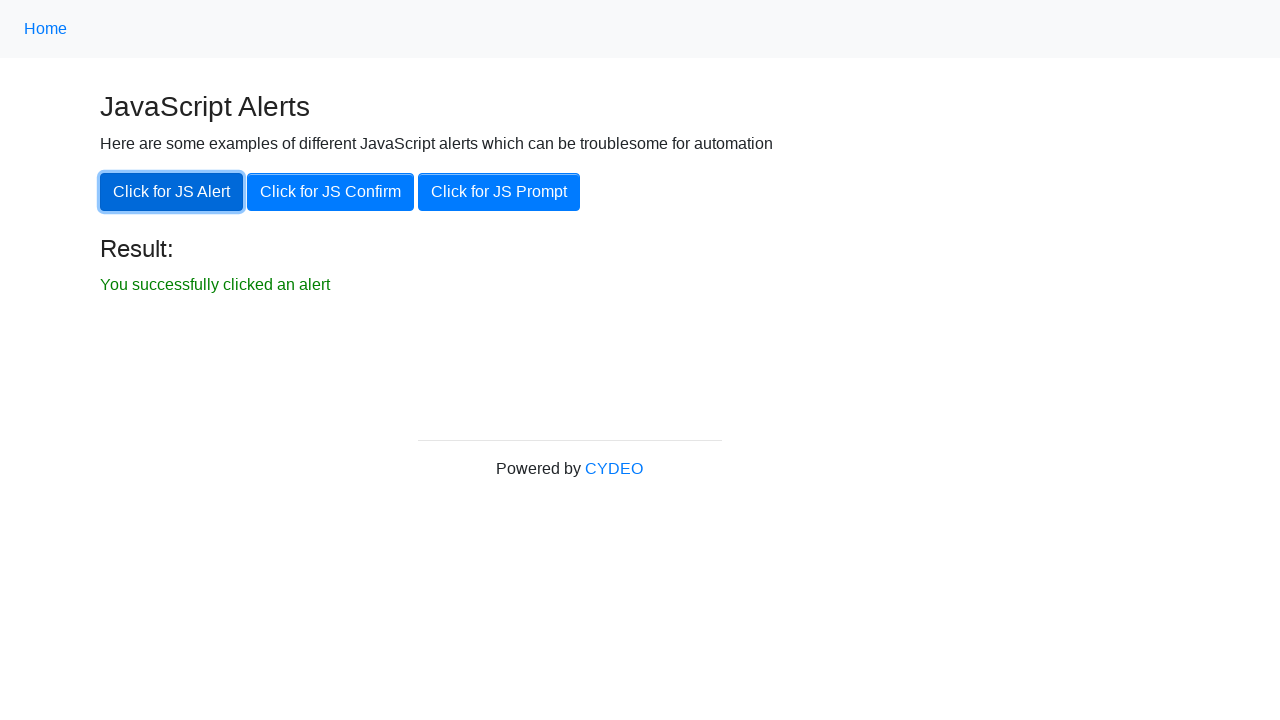

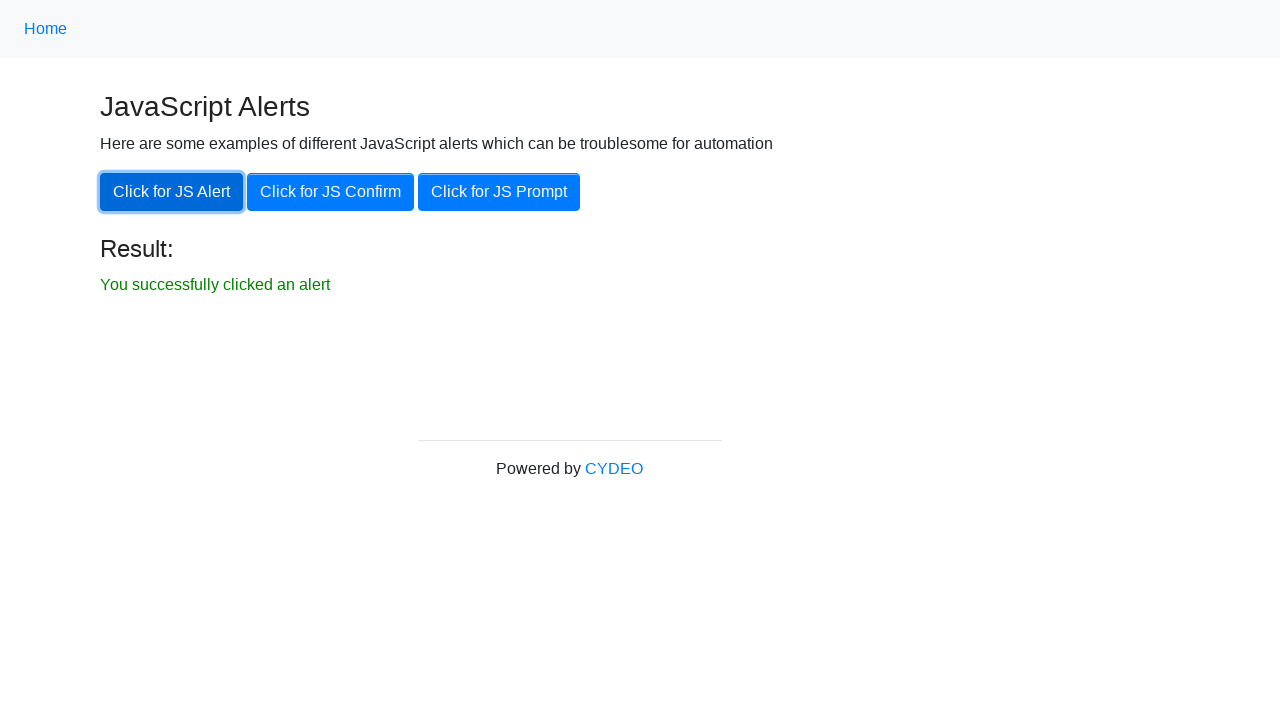